Tests opting out of A/B tests by adding an opt-out cookie before visiting the A/B test page, then navigating to the test page and verifying it shows "No A/B Test"

Starting URL: http://the-internet.herokuapp.com

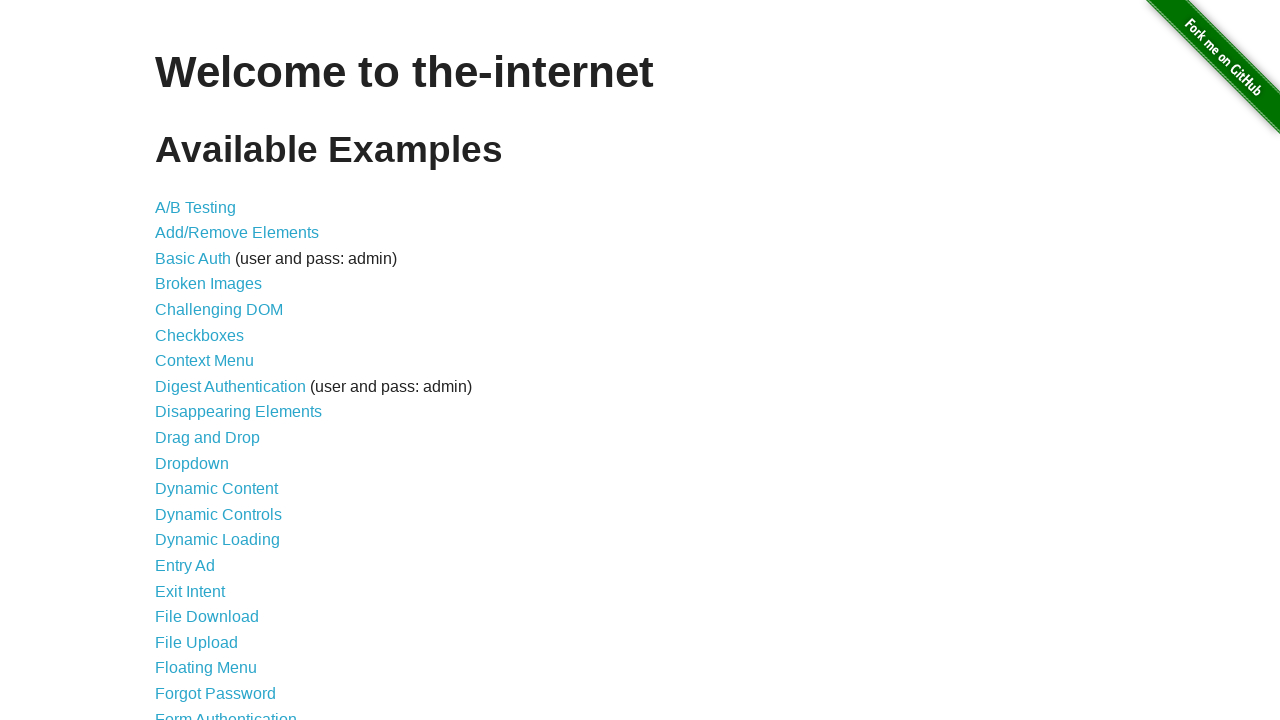

Added optimizelyOptOut cookie to opt out of A/B tests
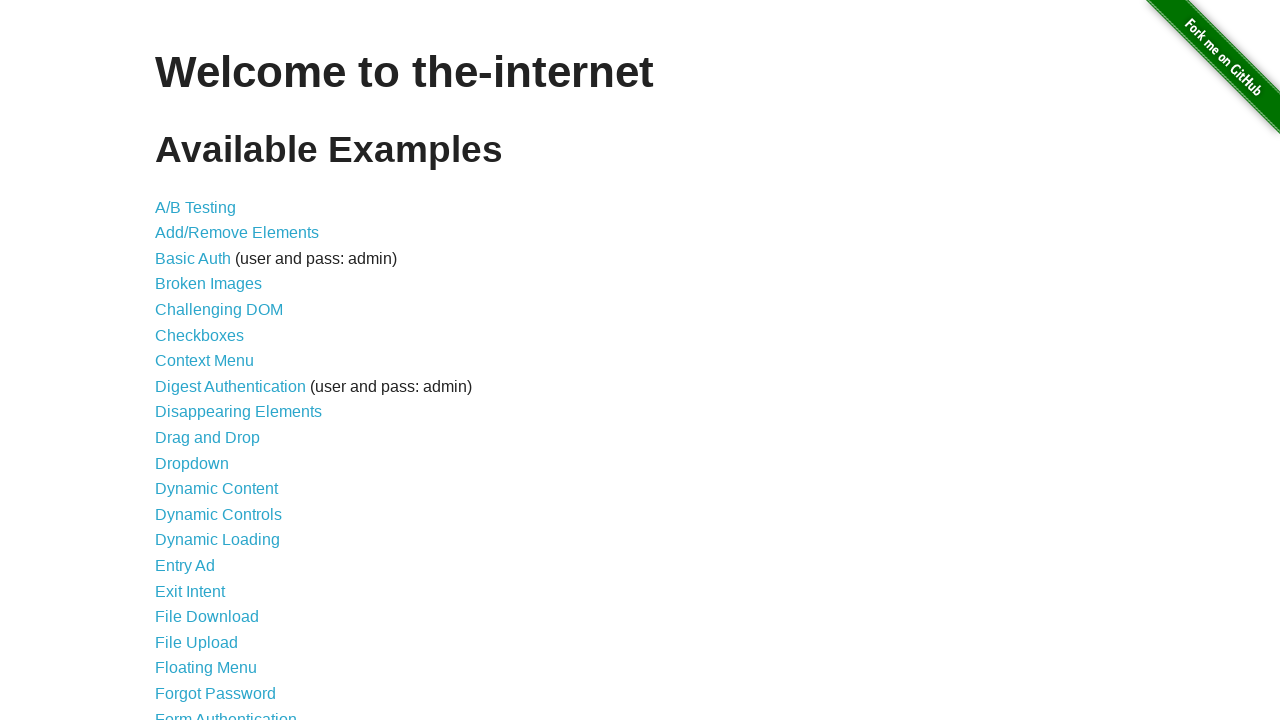

Navigated to A/B test page
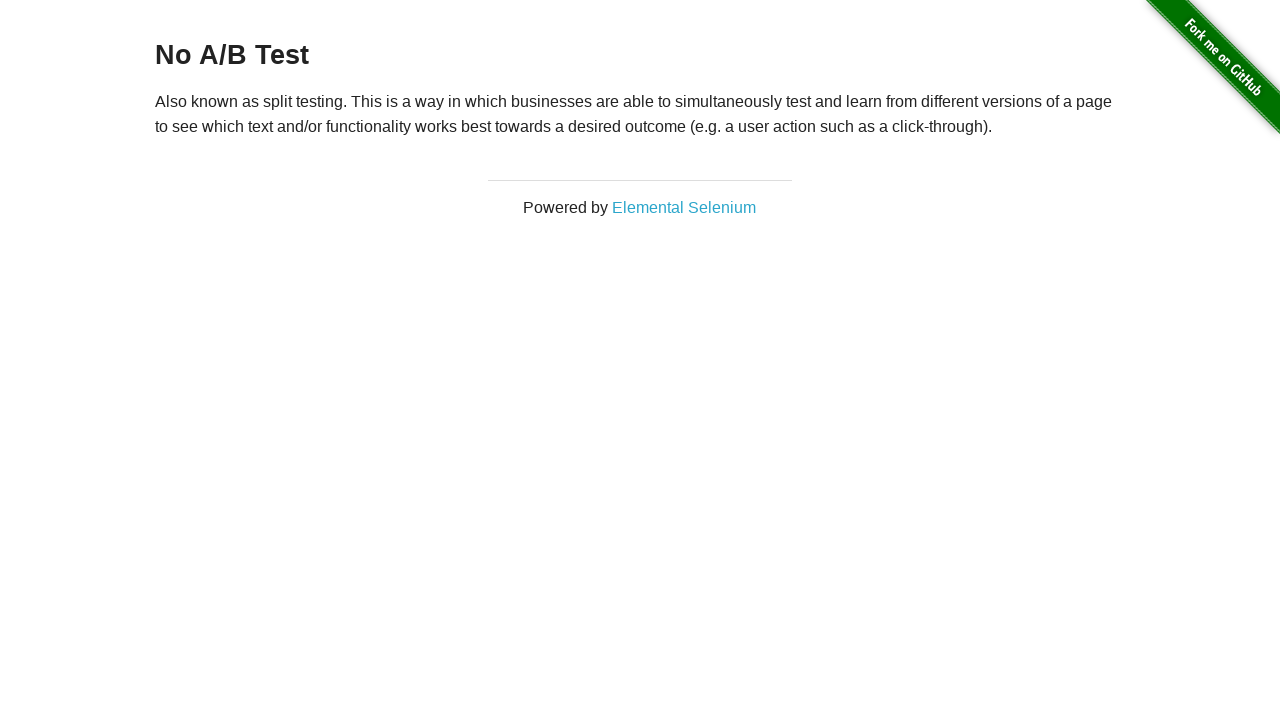

Retrieved heading text from page
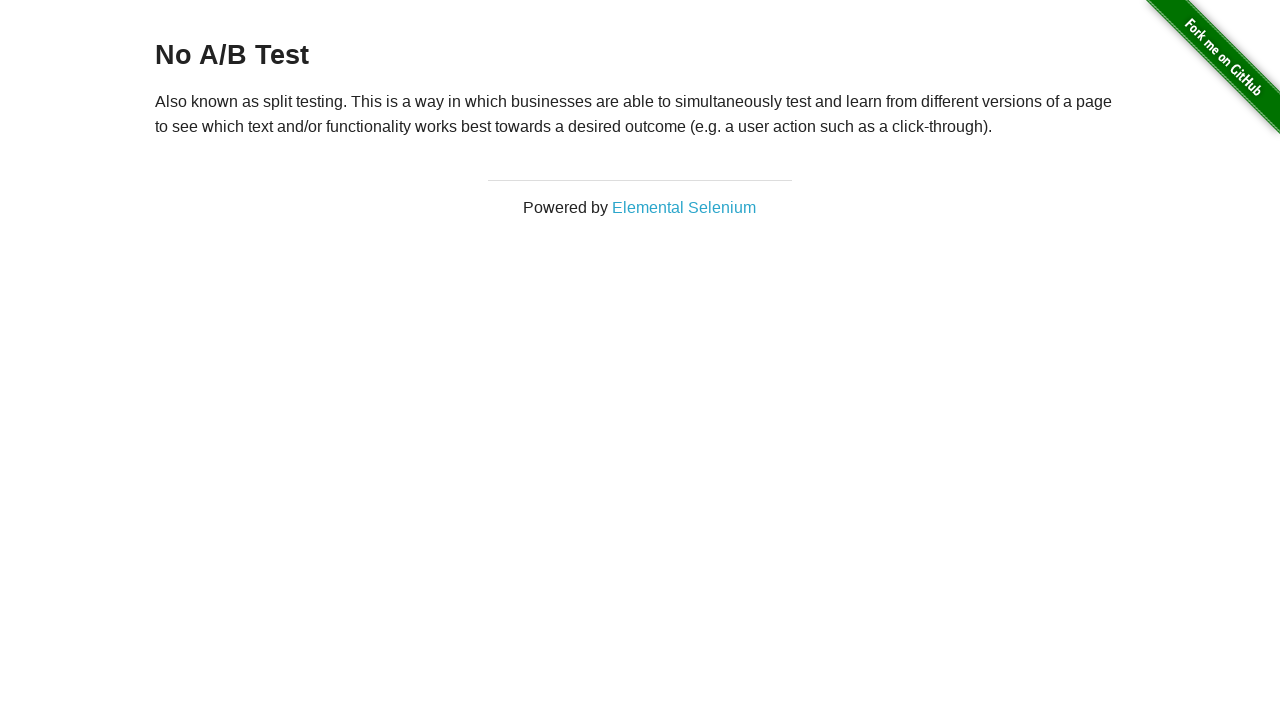

Verified heading displays 'No A/B Test' confirming opt-out
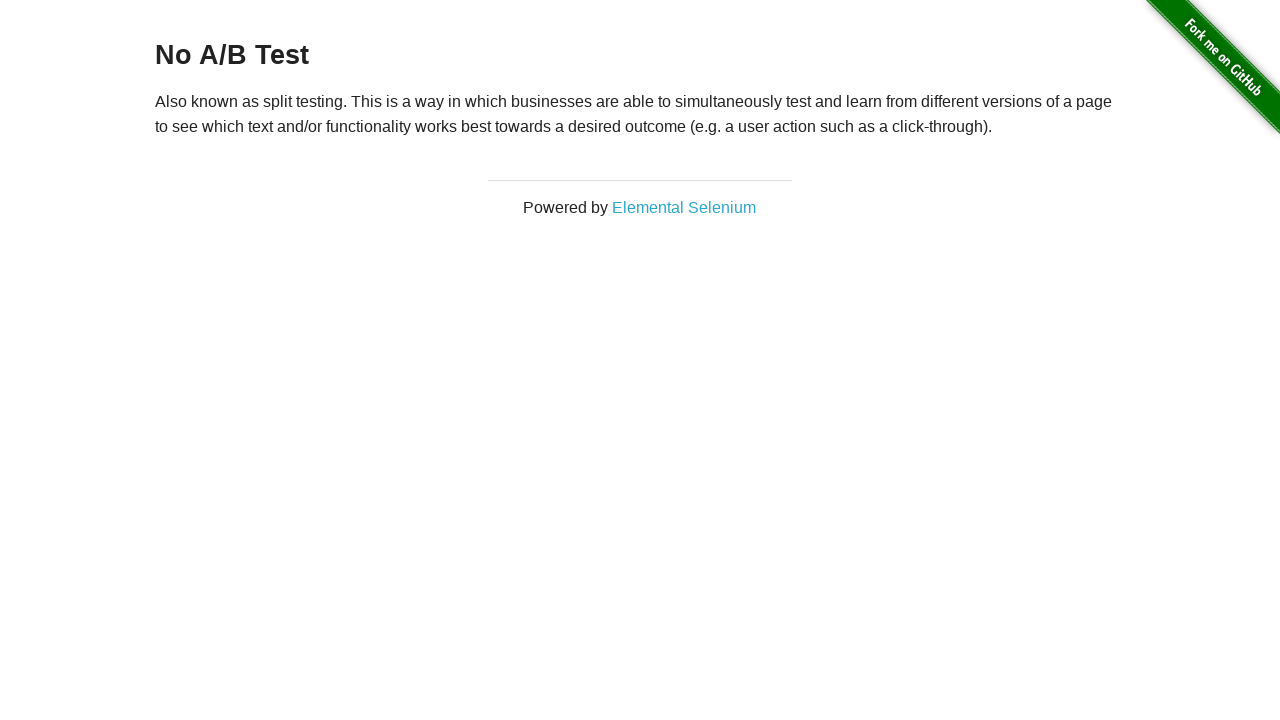

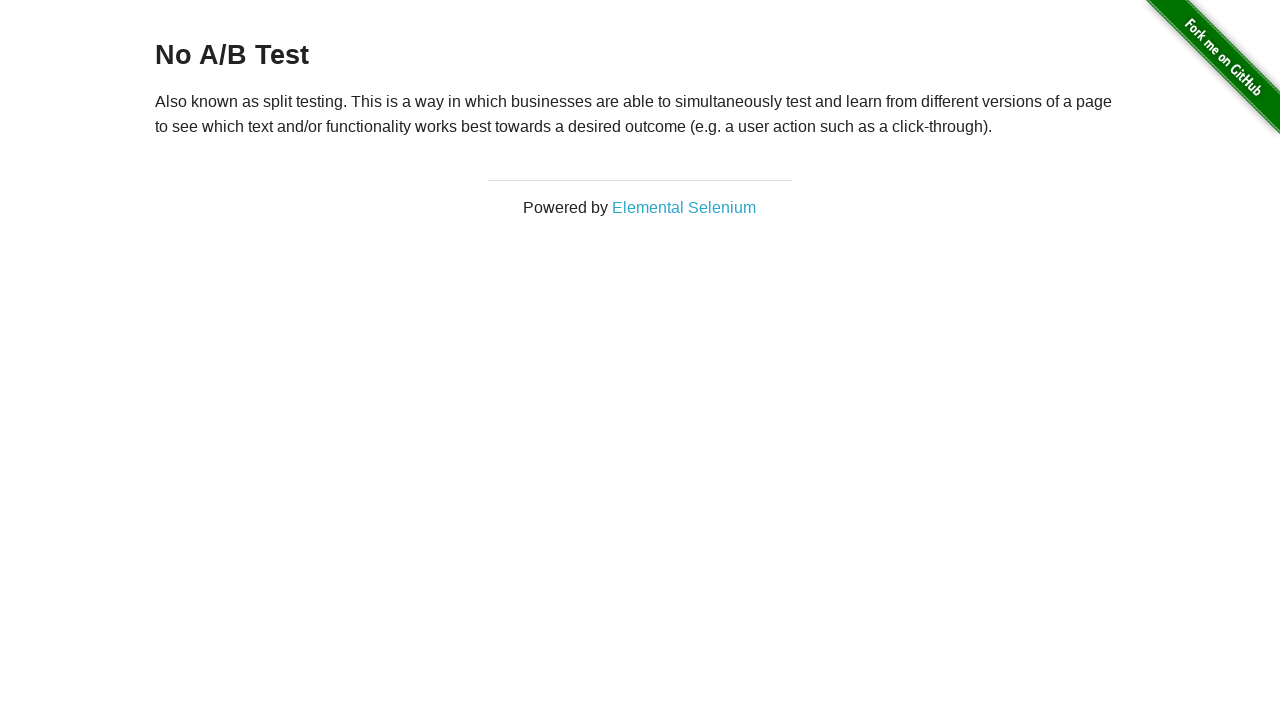